Tests timeout handling by clicking an AJAX button and then clicking the success button that appears after the AJAX request completes.

Starting URL: http://uitestingplayground.com/ajax

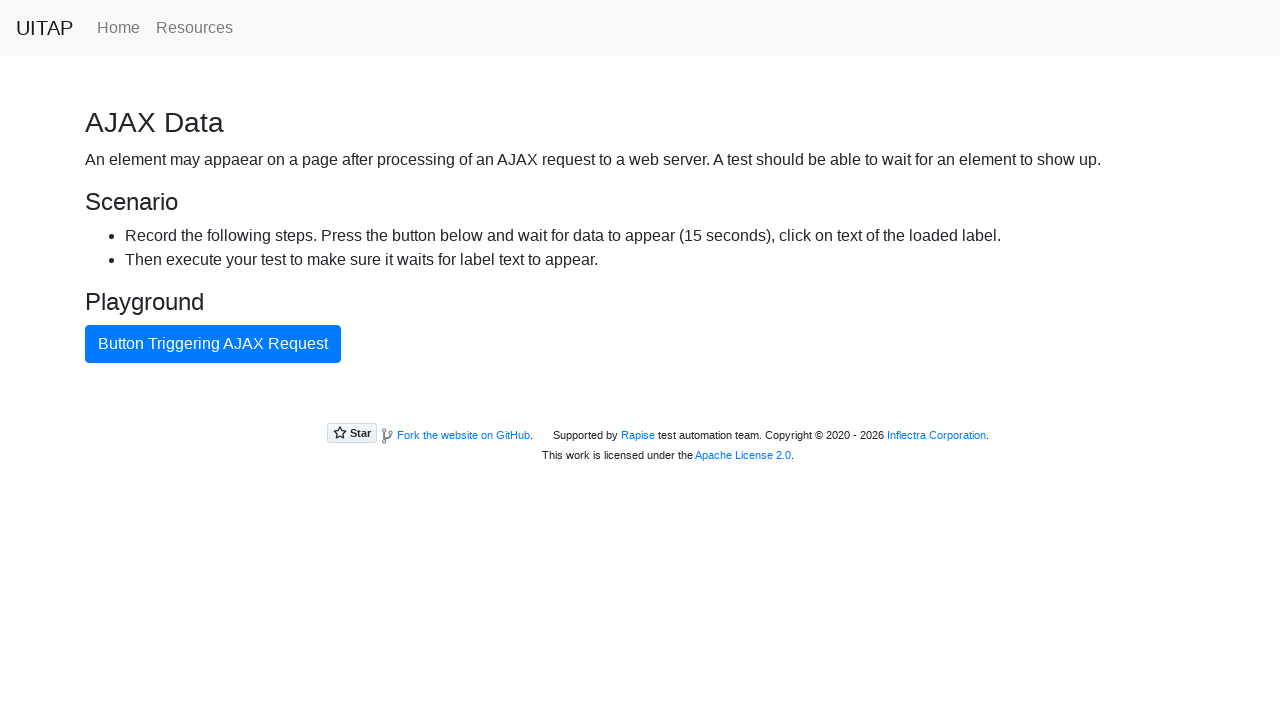

Clicked AJAX button to trigger request at (213, 344) on internal:text="Button Triggering AJAX Request"i
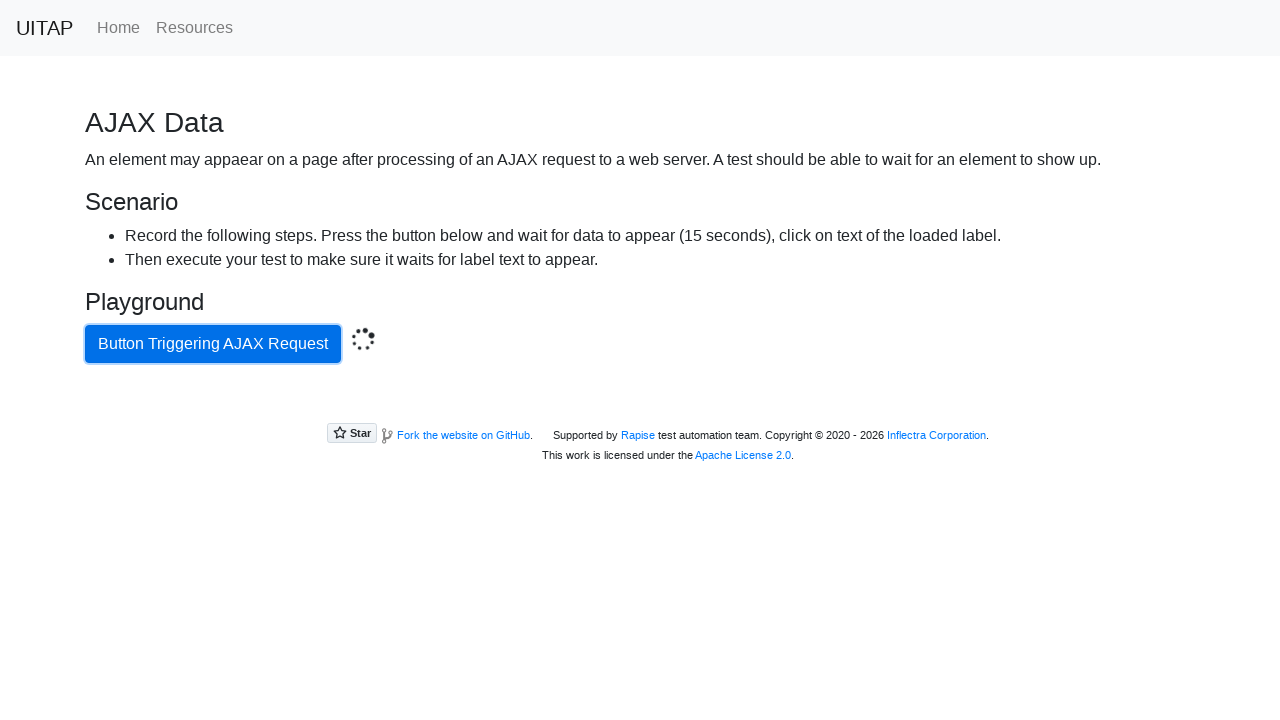

Located success button element
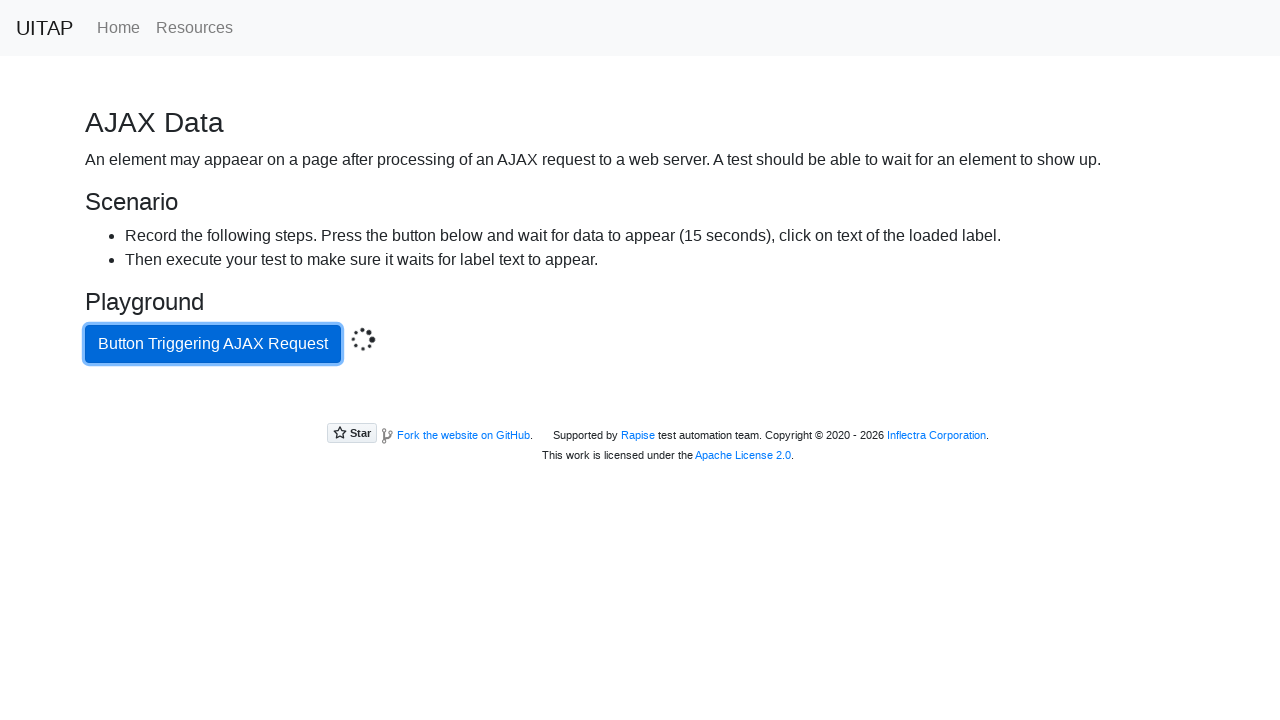

Clicked success button after AJAX request completed at (640, 405) on .bg-success
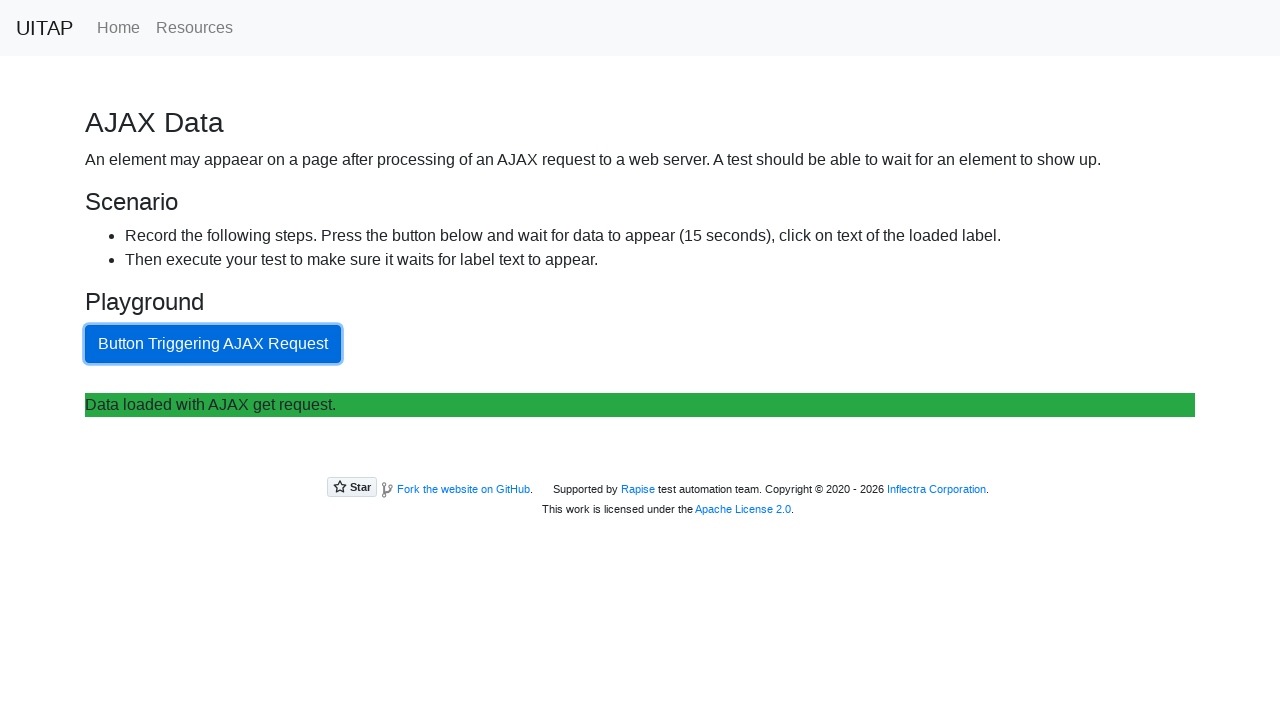

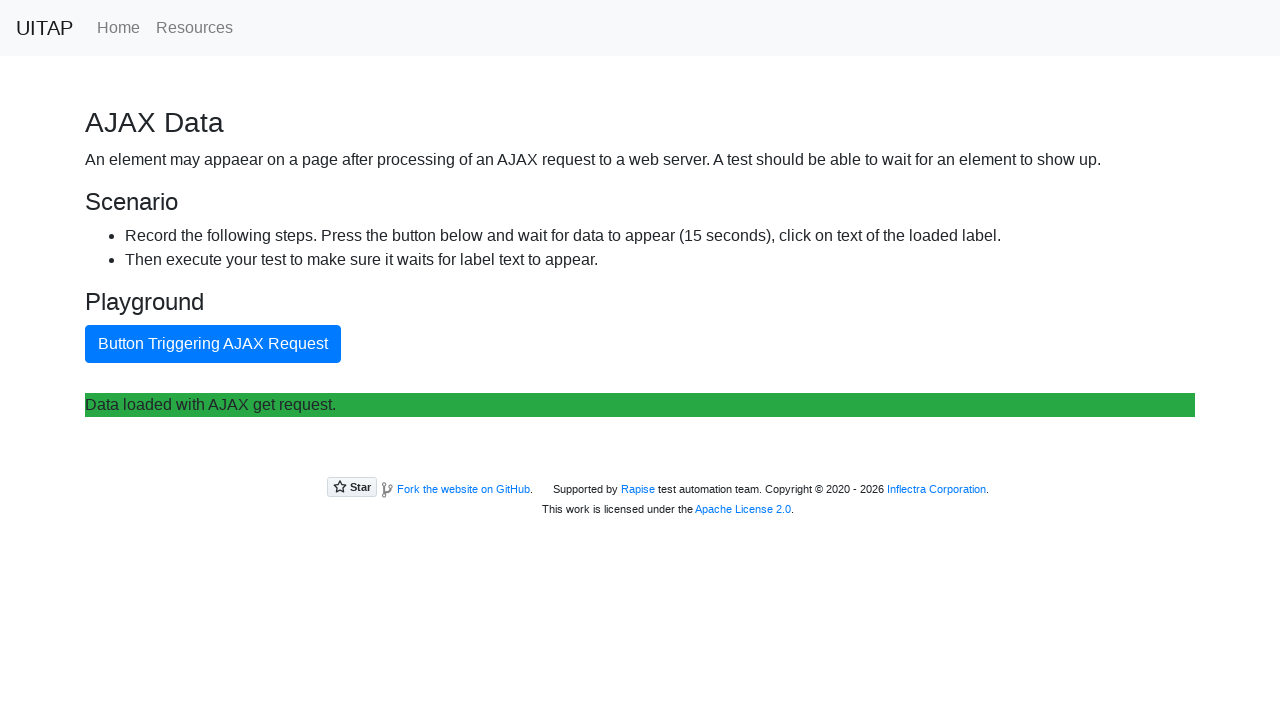